Tests drag and drop functionality by dragging an element to a drop zone.

Starting URL: https://demoqa.com/droppable

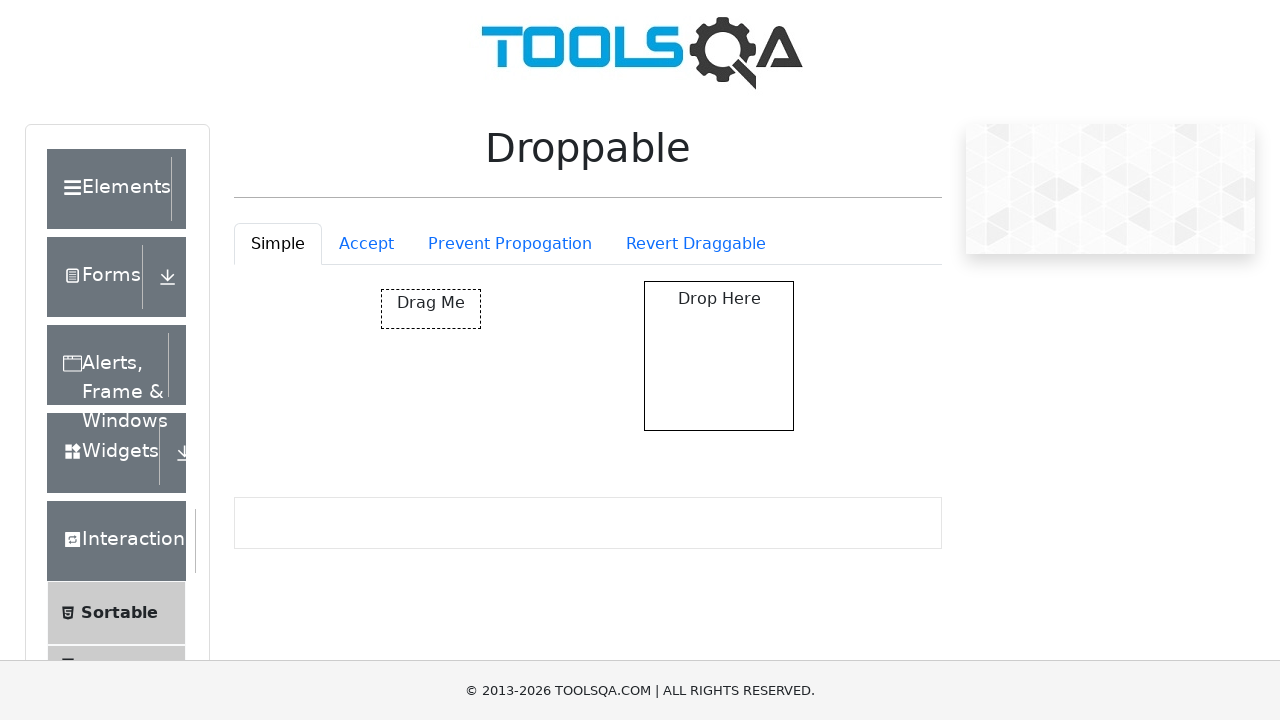

Navigated to droppable demo page
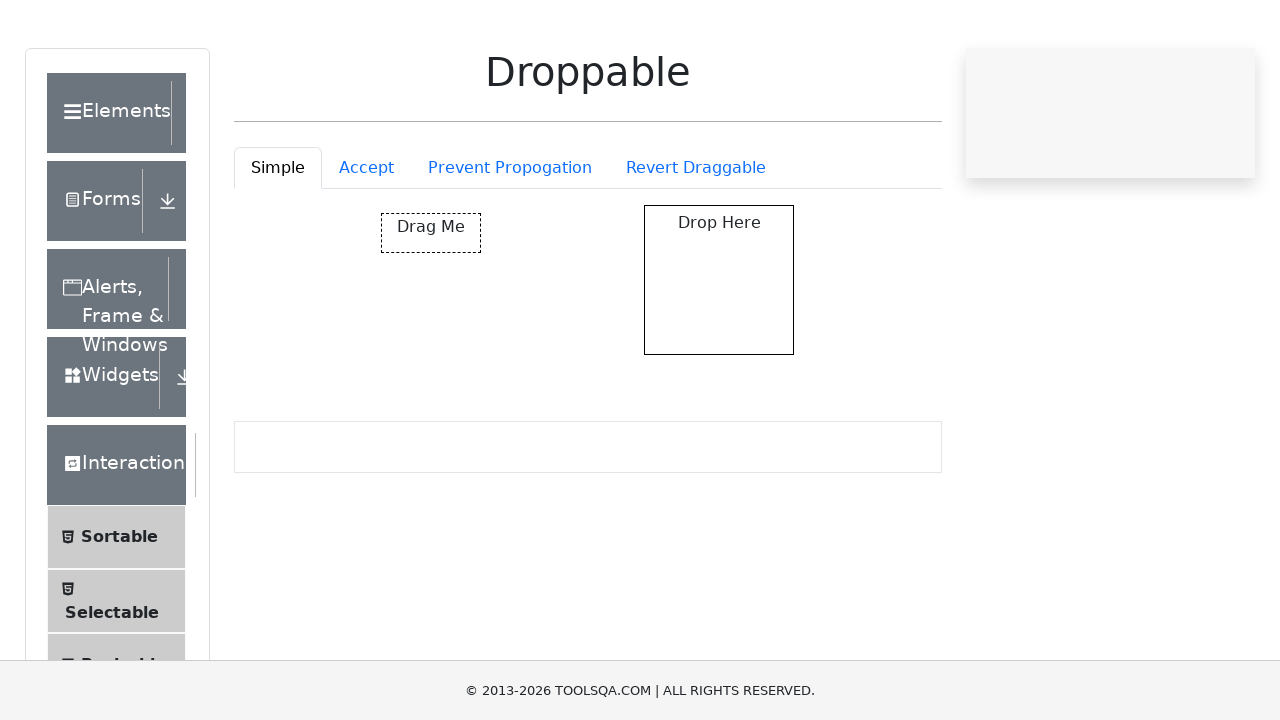

Located draggable element
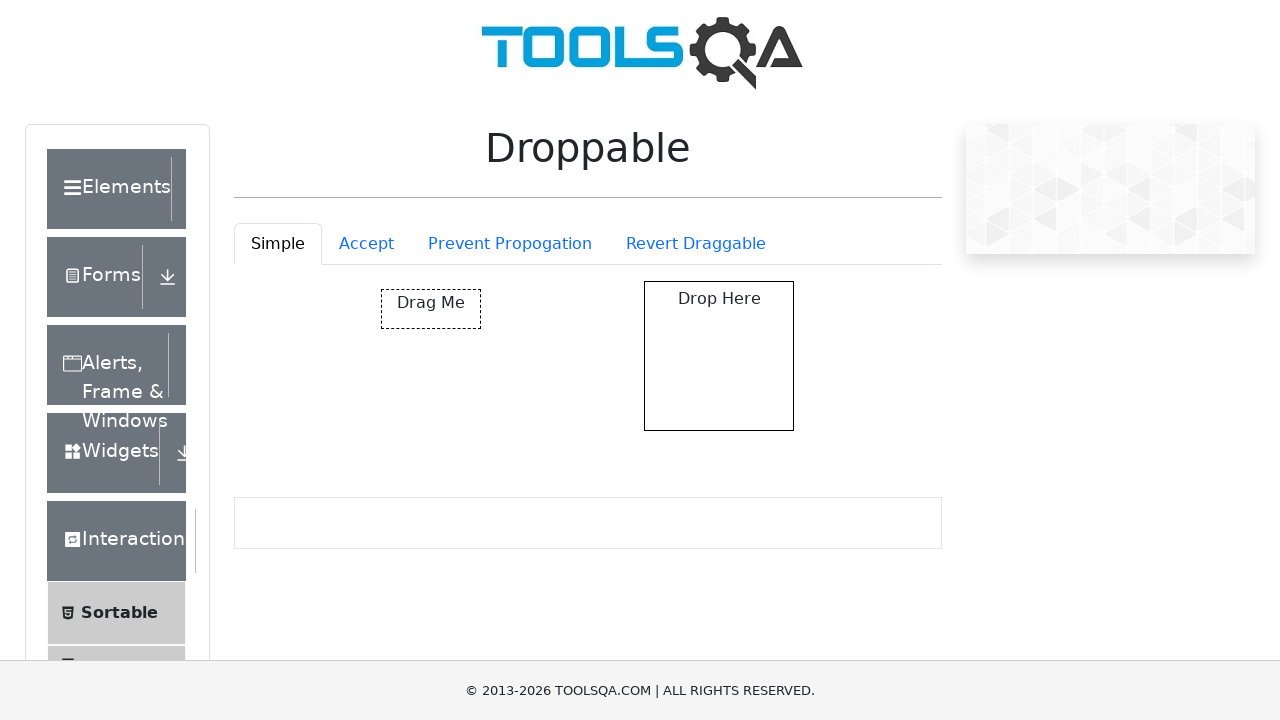

Located droppable drop zone
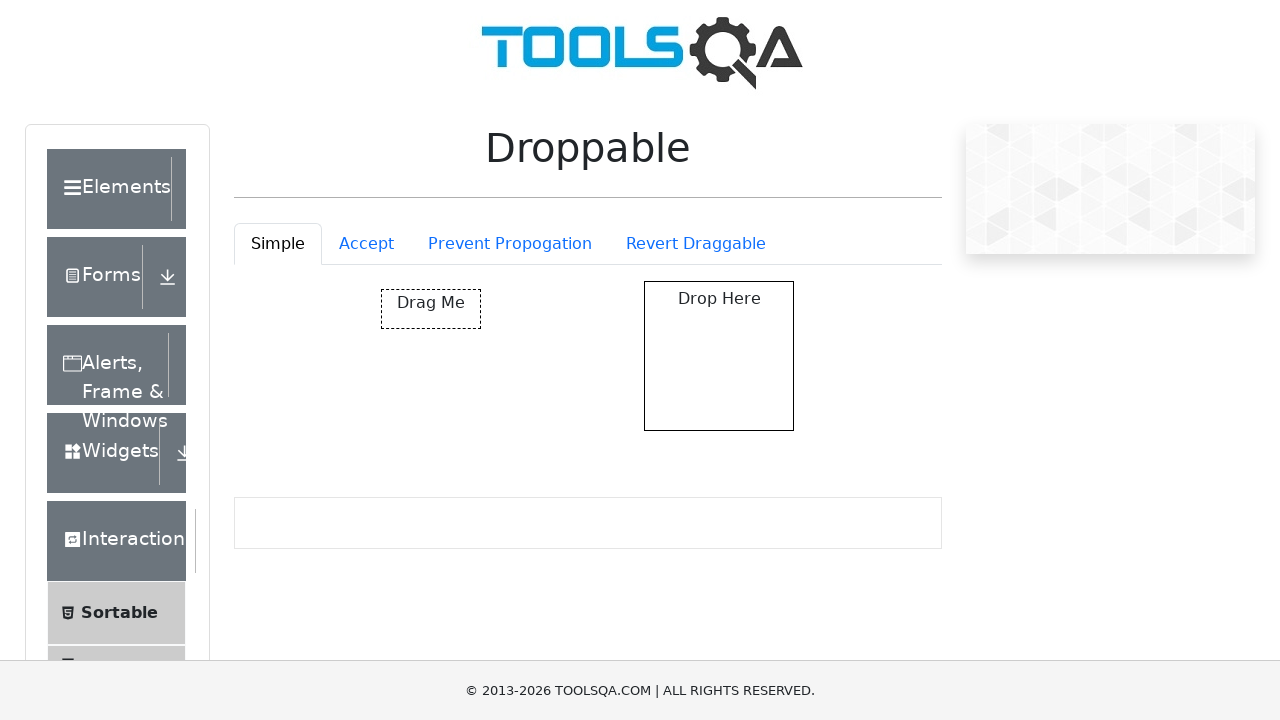

Dragged element to drop zone at (719, 356)
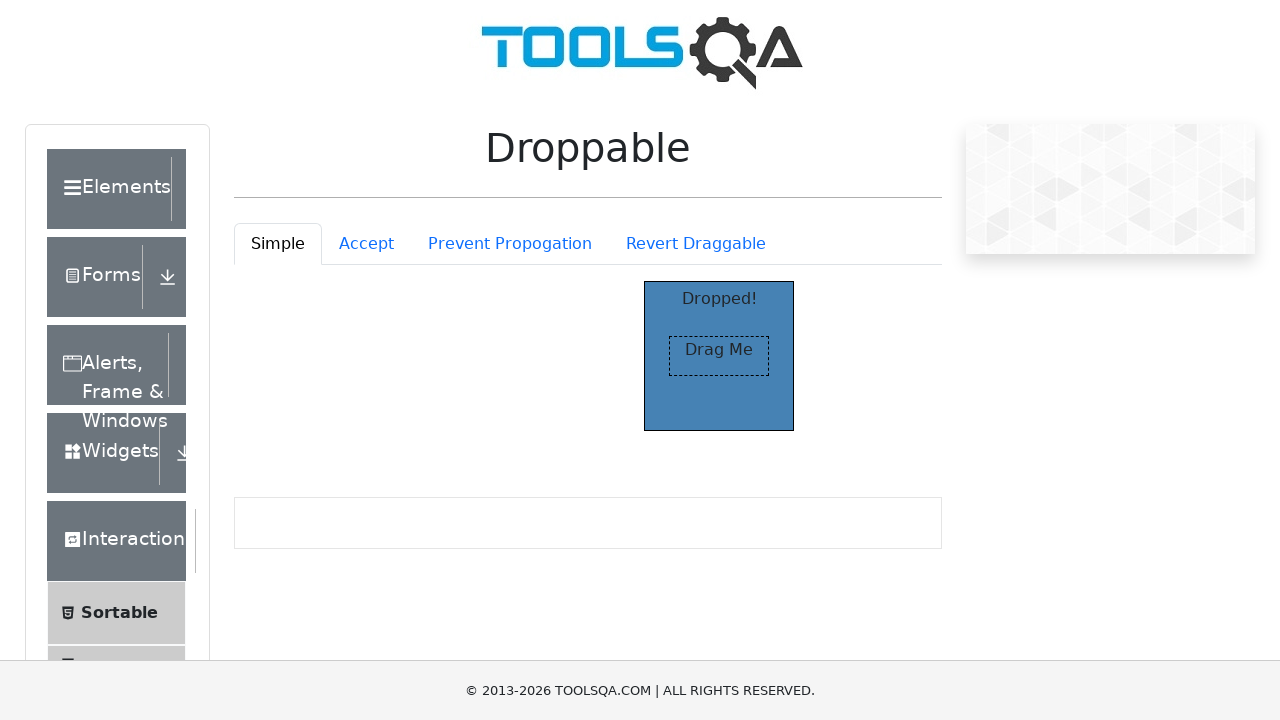

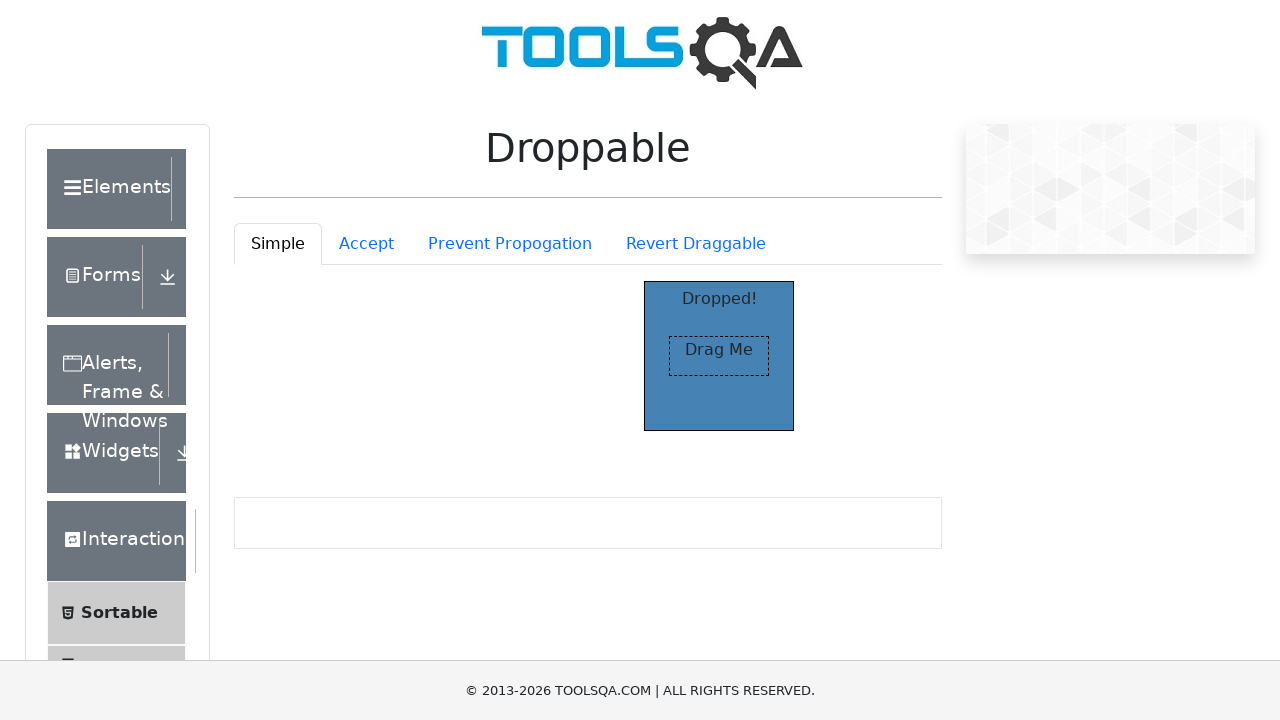